Navigates to time.is website and verifies that the current date element is displayed on the page

Starting URL: https://time.is/

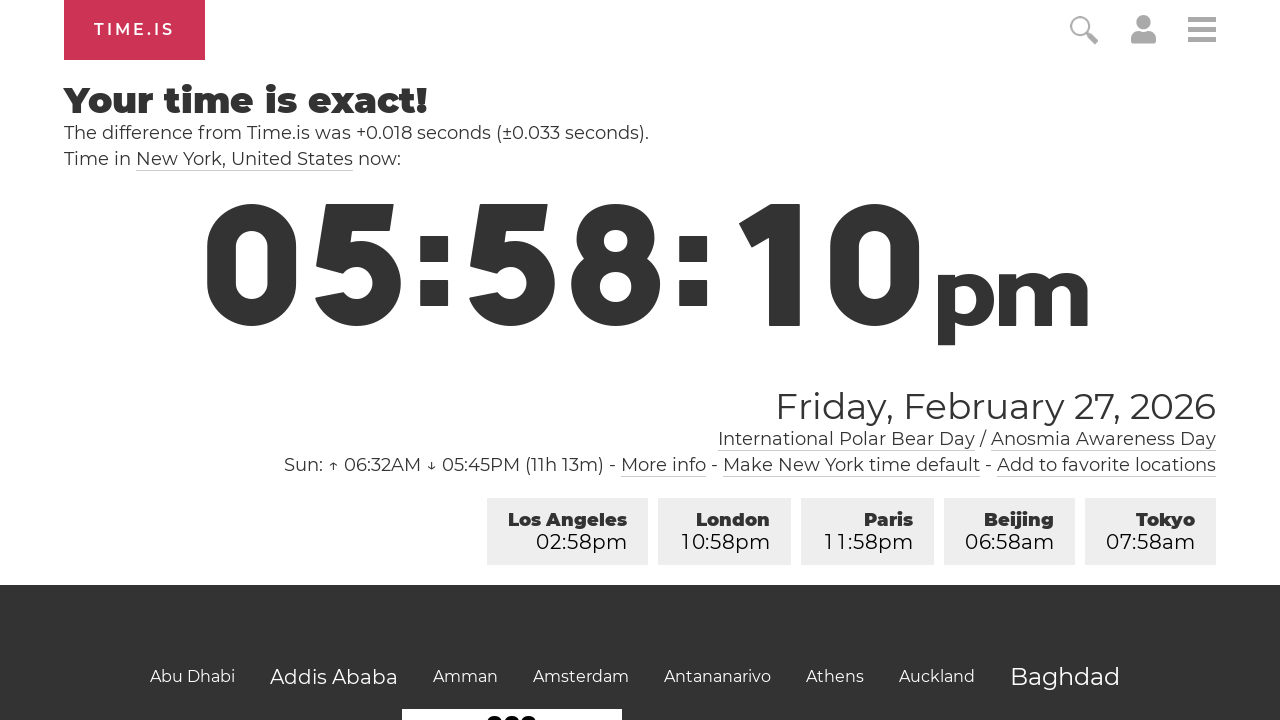

Waited for date element with id 'dd' to be present in DOM
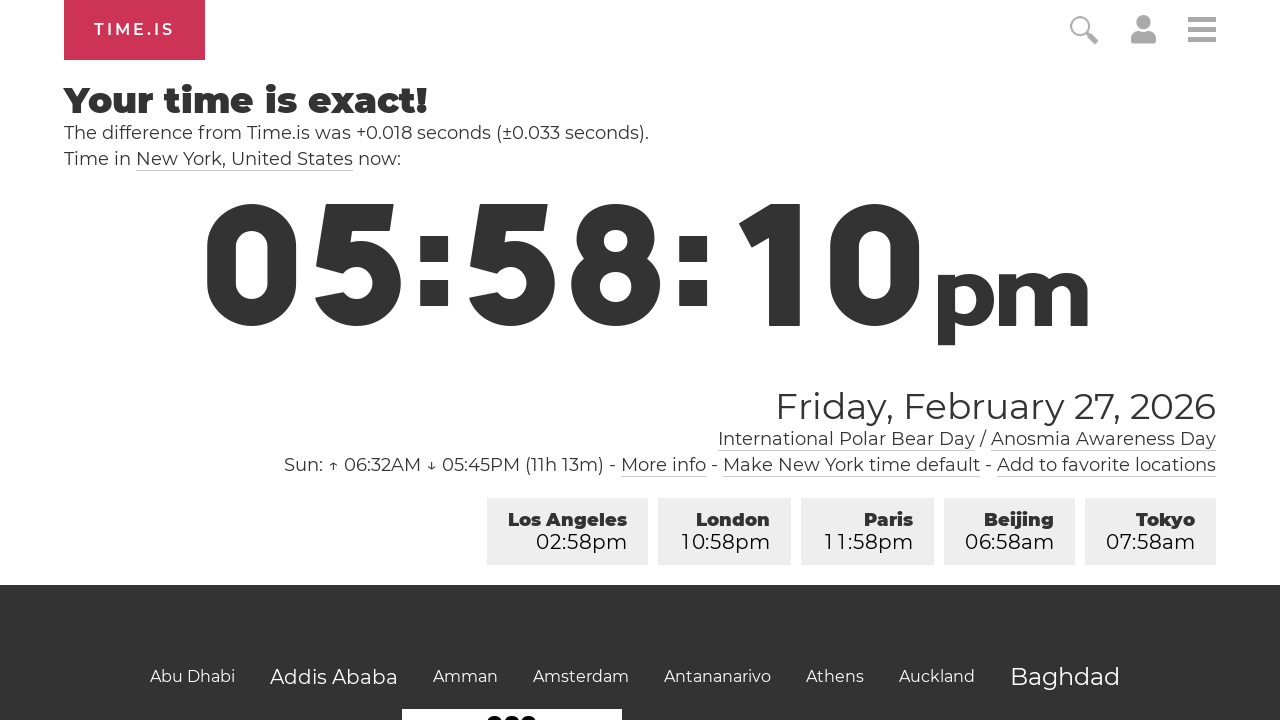

Located the date element using CSS selector '#dd'
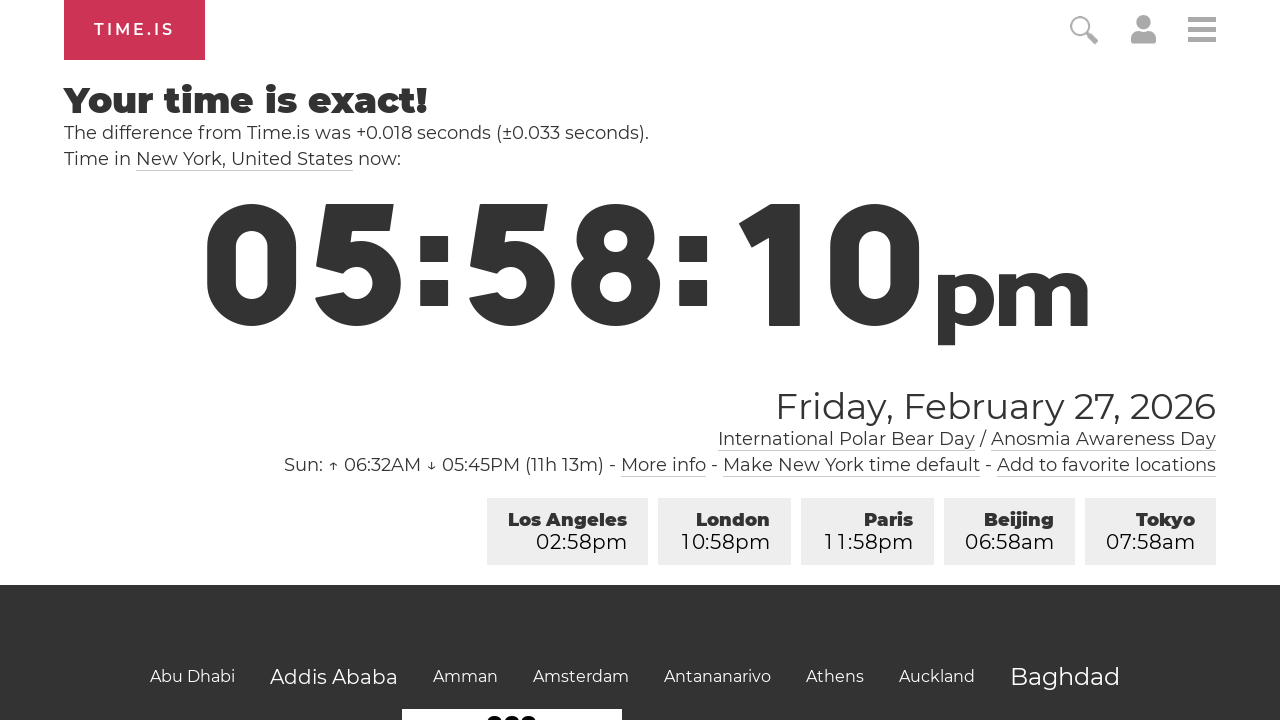

Verified that the current date element is visible on the page
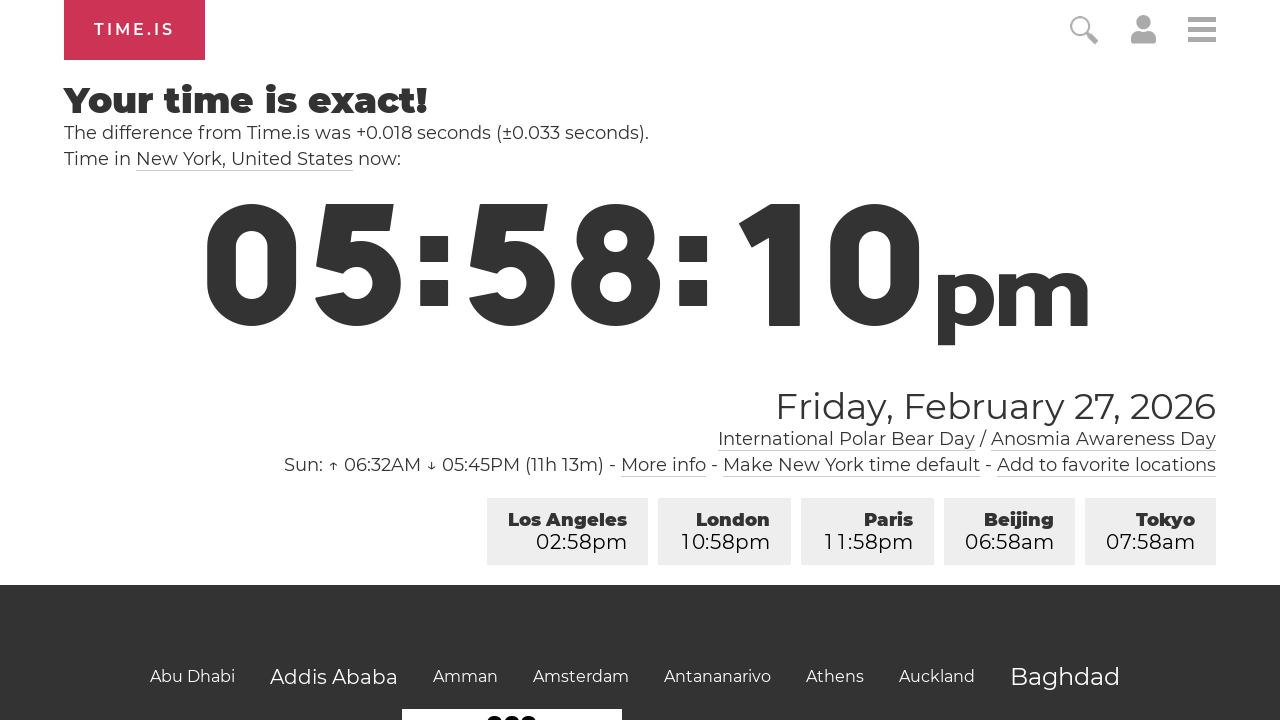

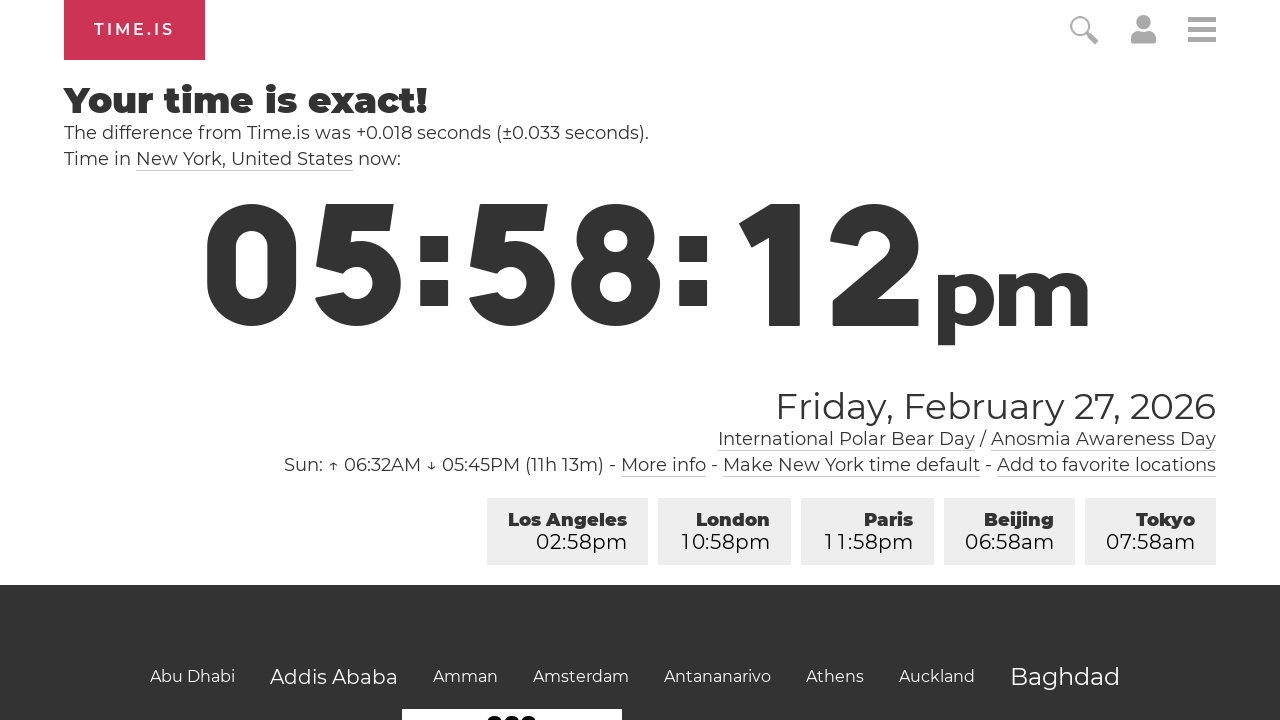